Tests right-click context menu functionality by performing a right-click action on an element and selecting an option from the context menu

Starting URL: http://swisnl.github.io/jQuery-contextMenu/demo.html

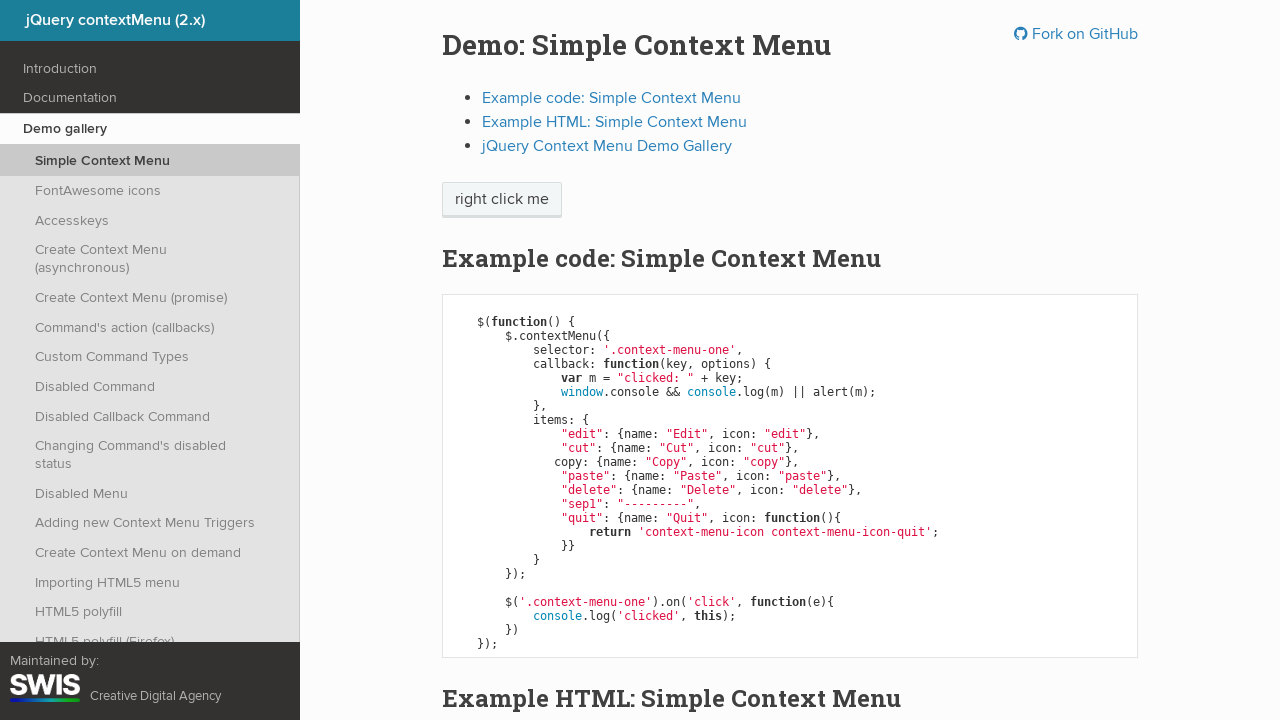

Located the 'right click me' element
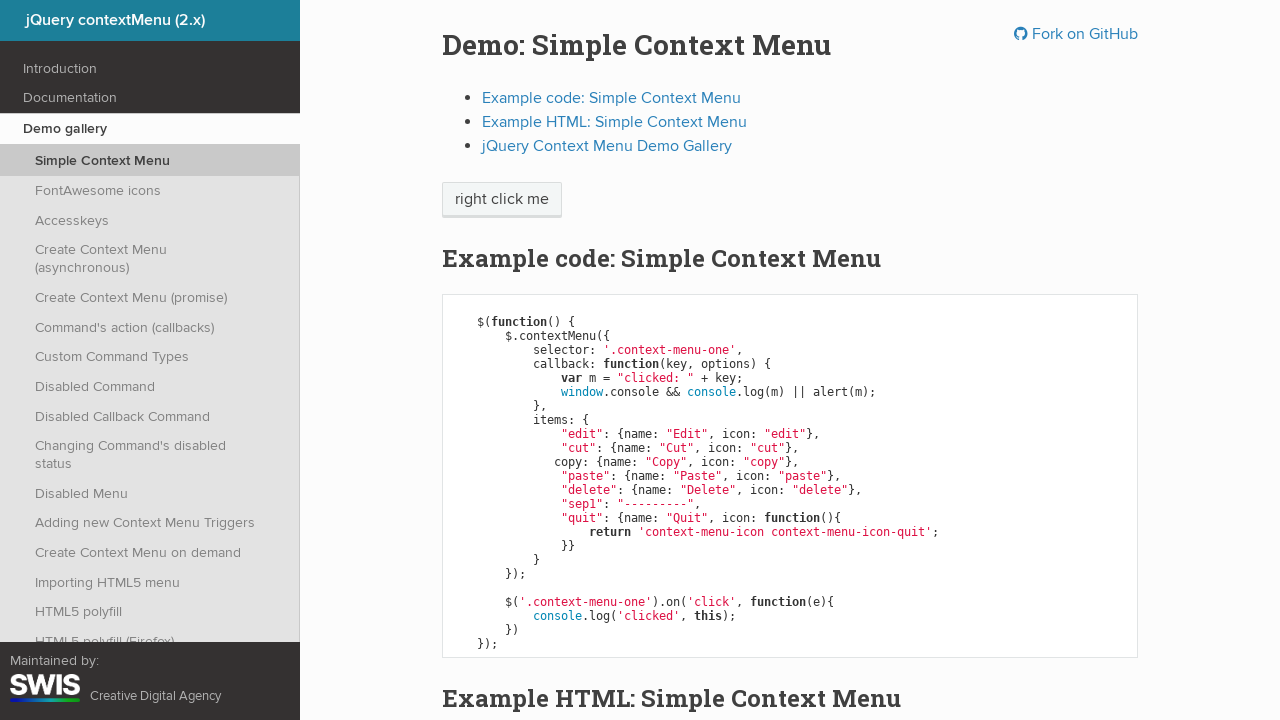

Performed right-click on the element at (502, 200) on xpath=//span[text()='right click me']
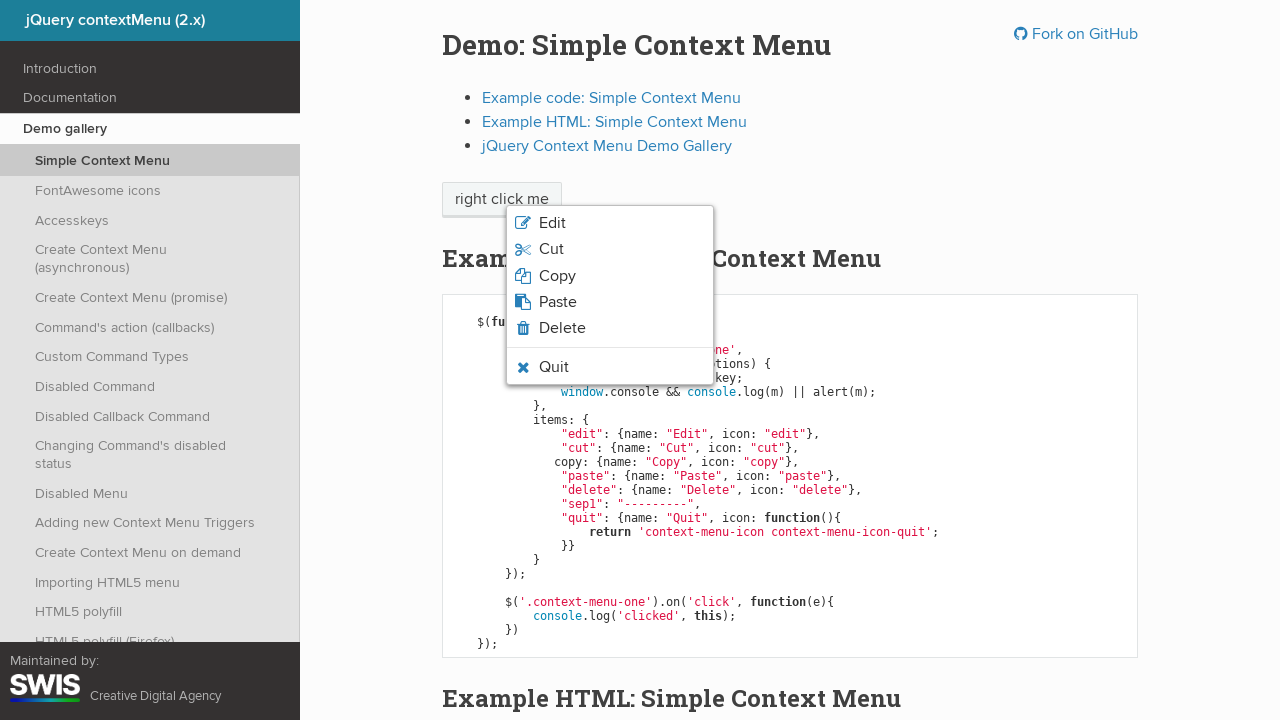

Context menu appeared
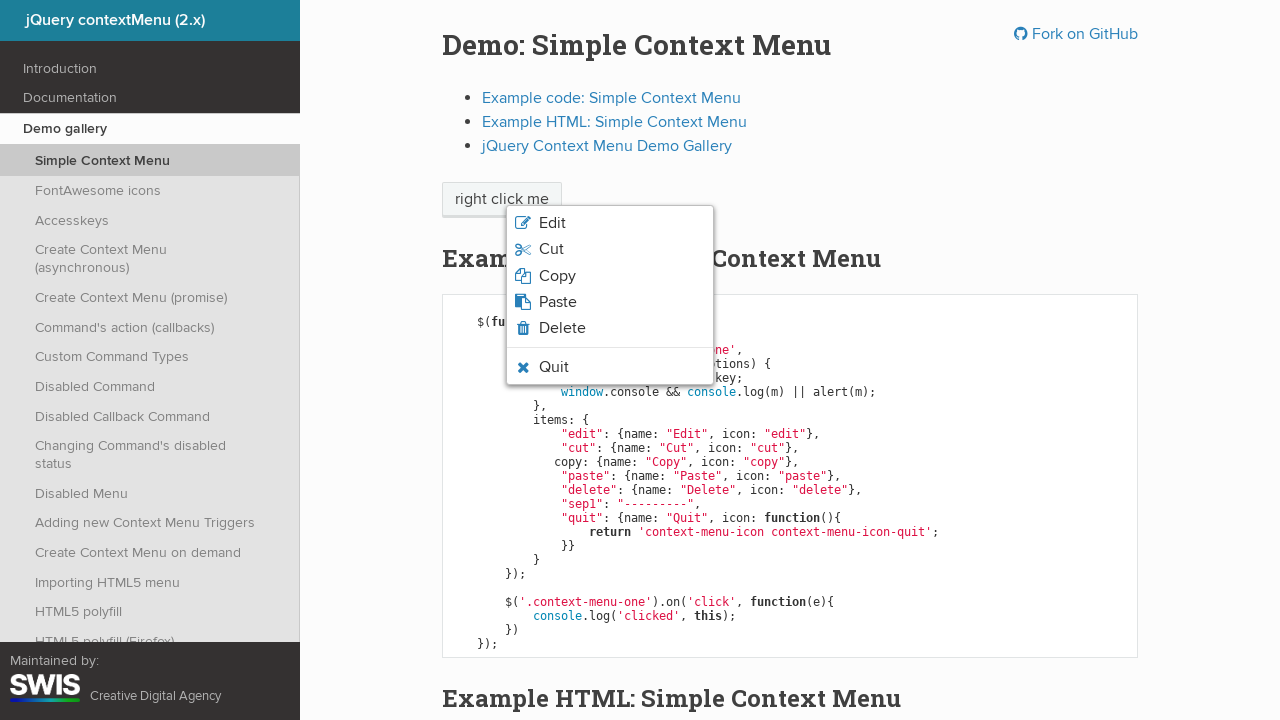

Located the 'Copy' option in context menu
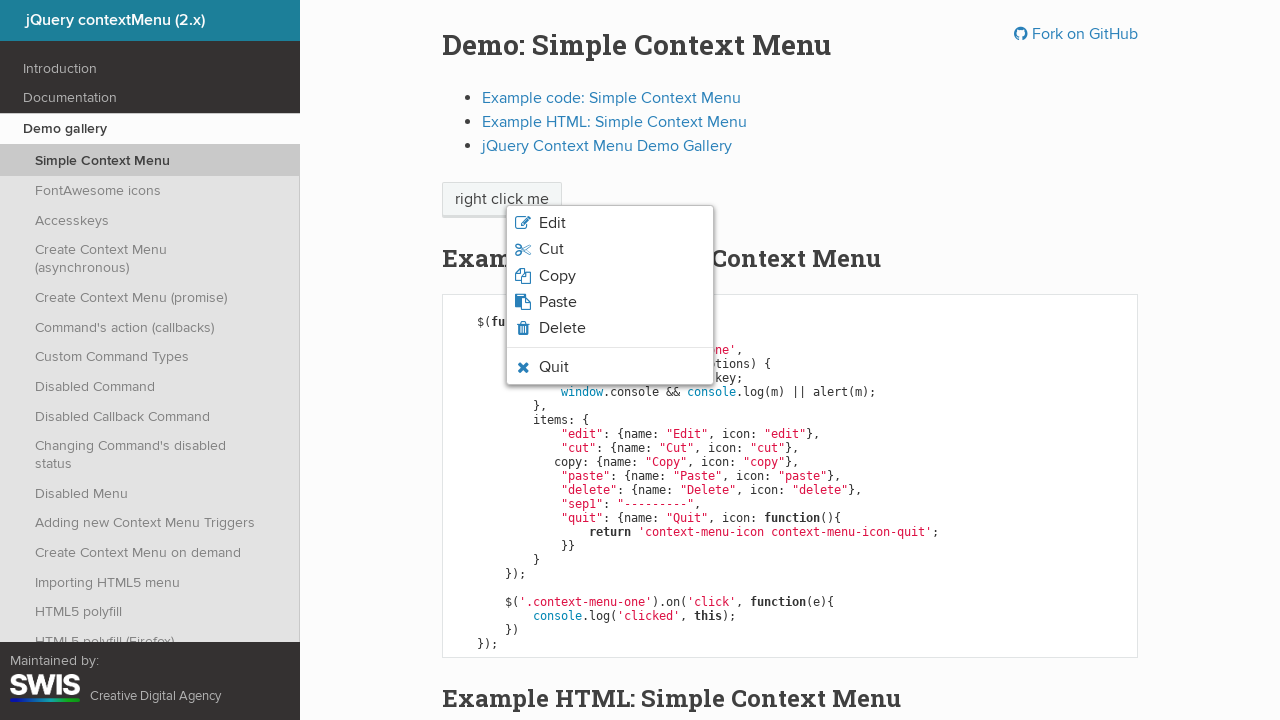

Clicked the 'Copy' option from context menu at (610, 276) on xpath=//ul[@class='context-menu-list context-menu-root']/li[contains(@class,'men
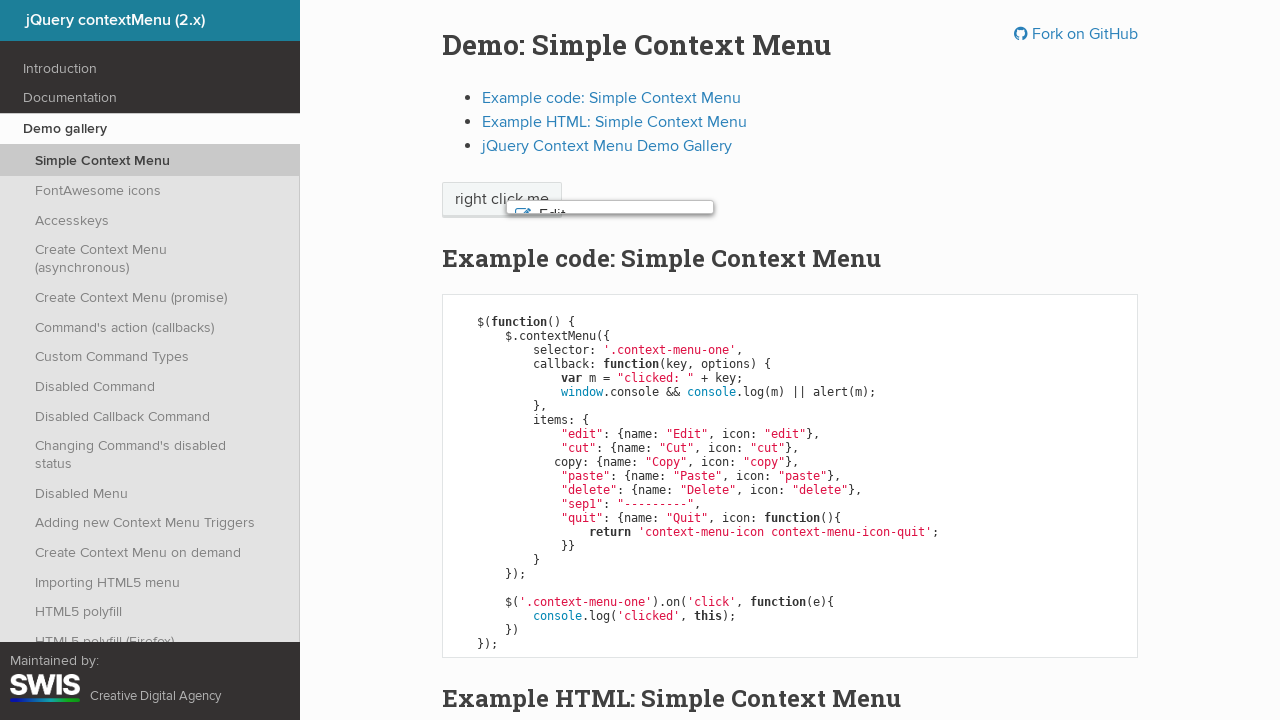

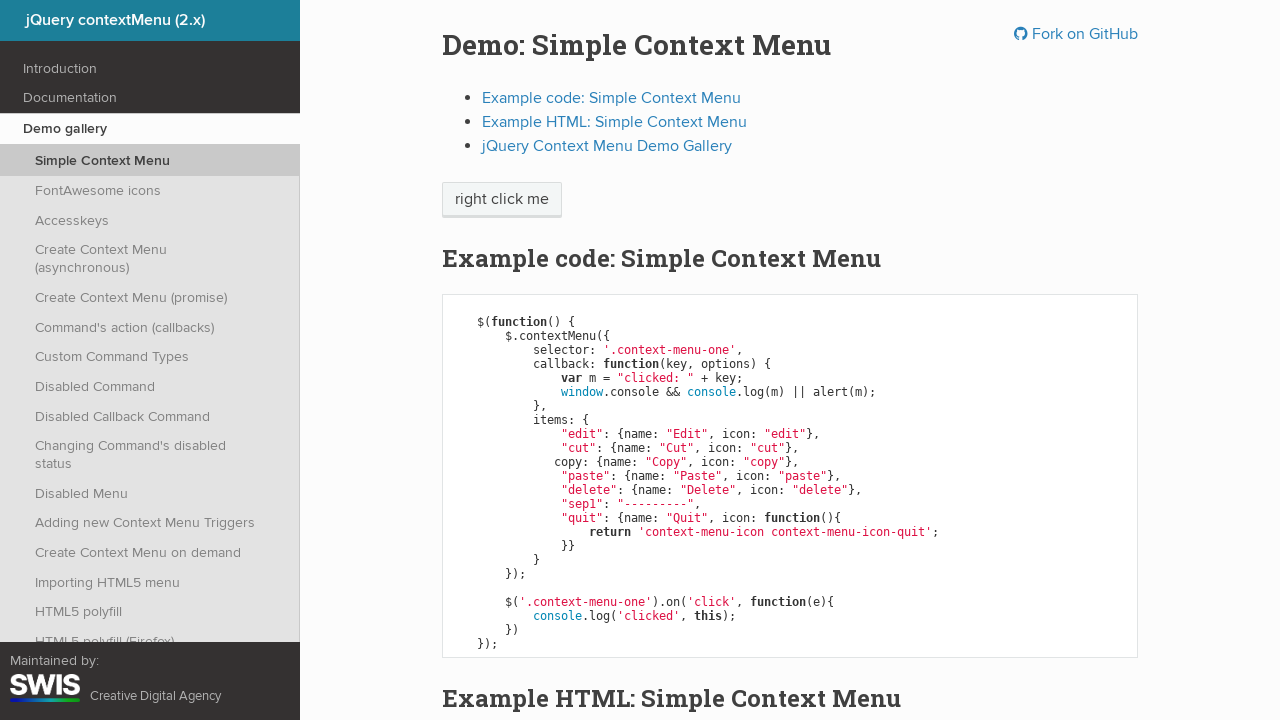